Tests basic navigation by loading GitLab homepage and performing a page reload

Starting URL: https://gitlab.com

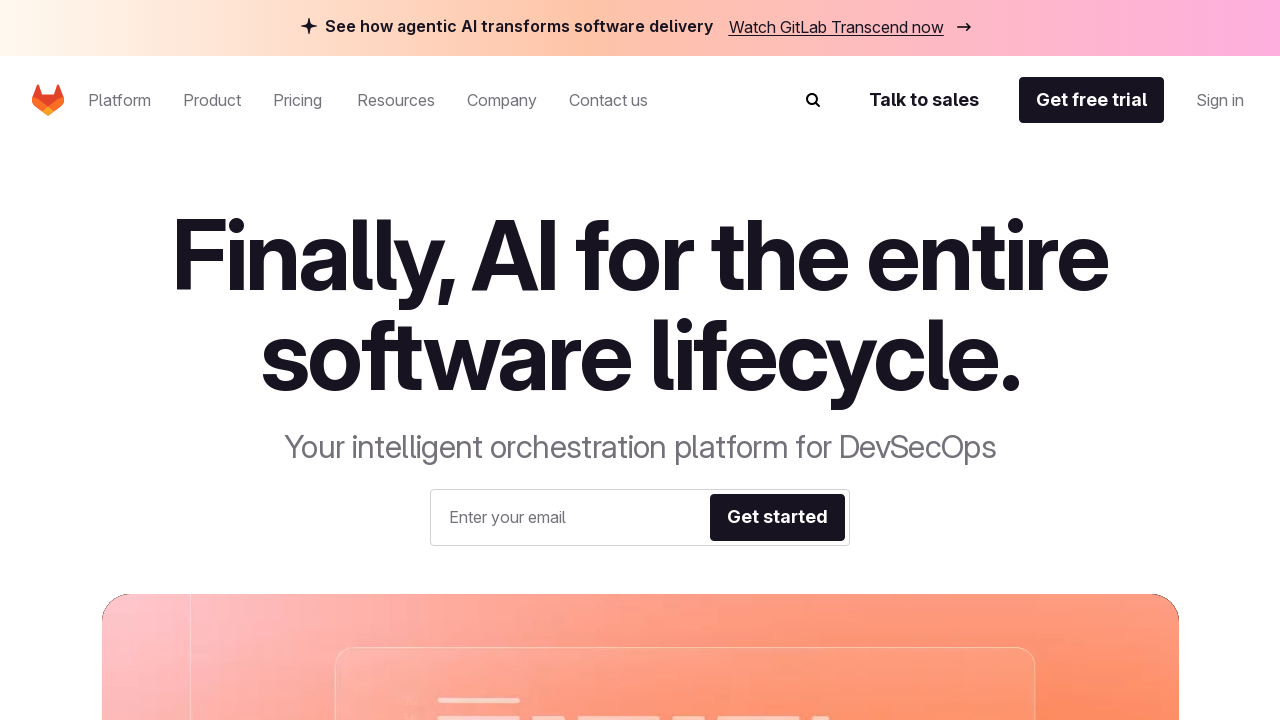

Waited 3 seconds for GitLab homepage to load
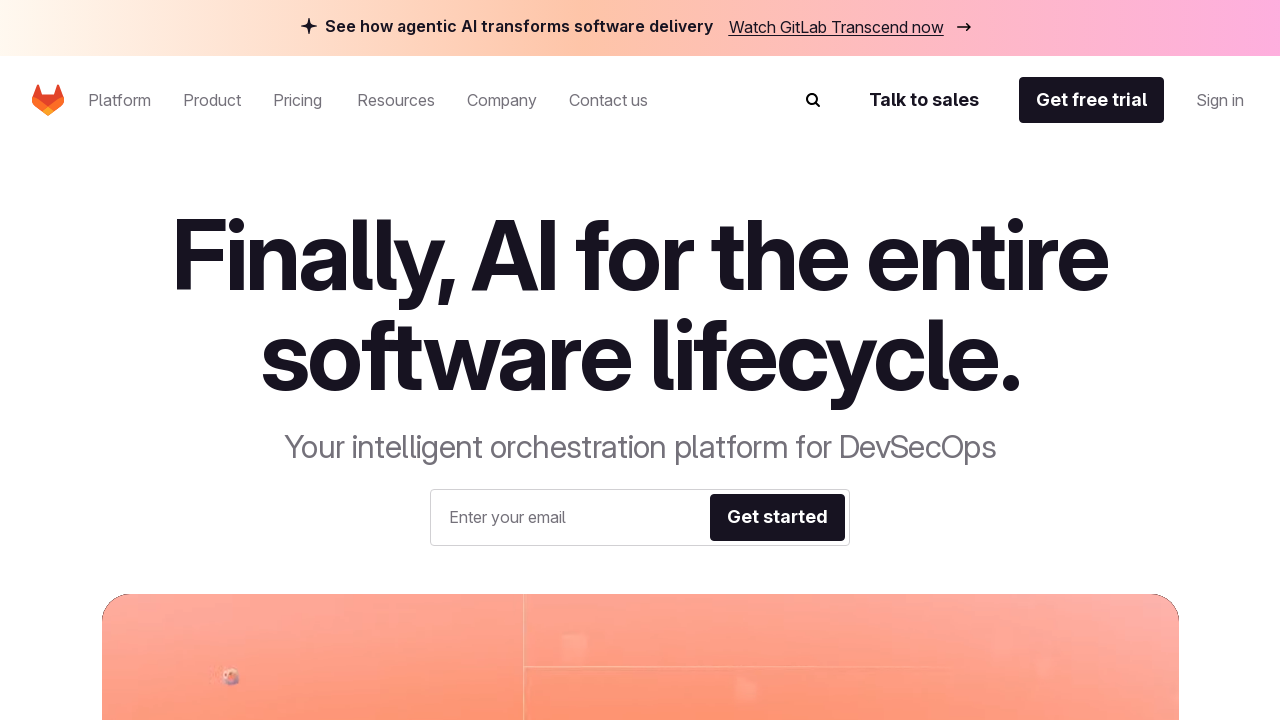

Reloaded the GitLab homepage
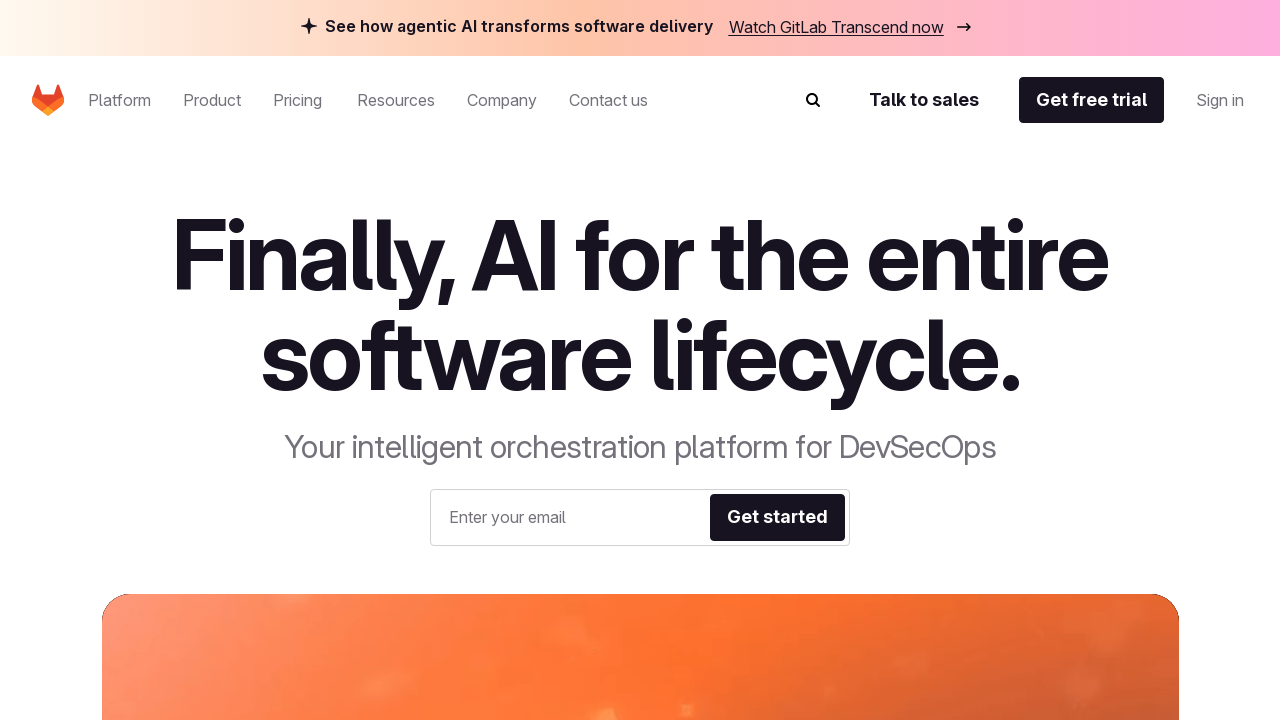

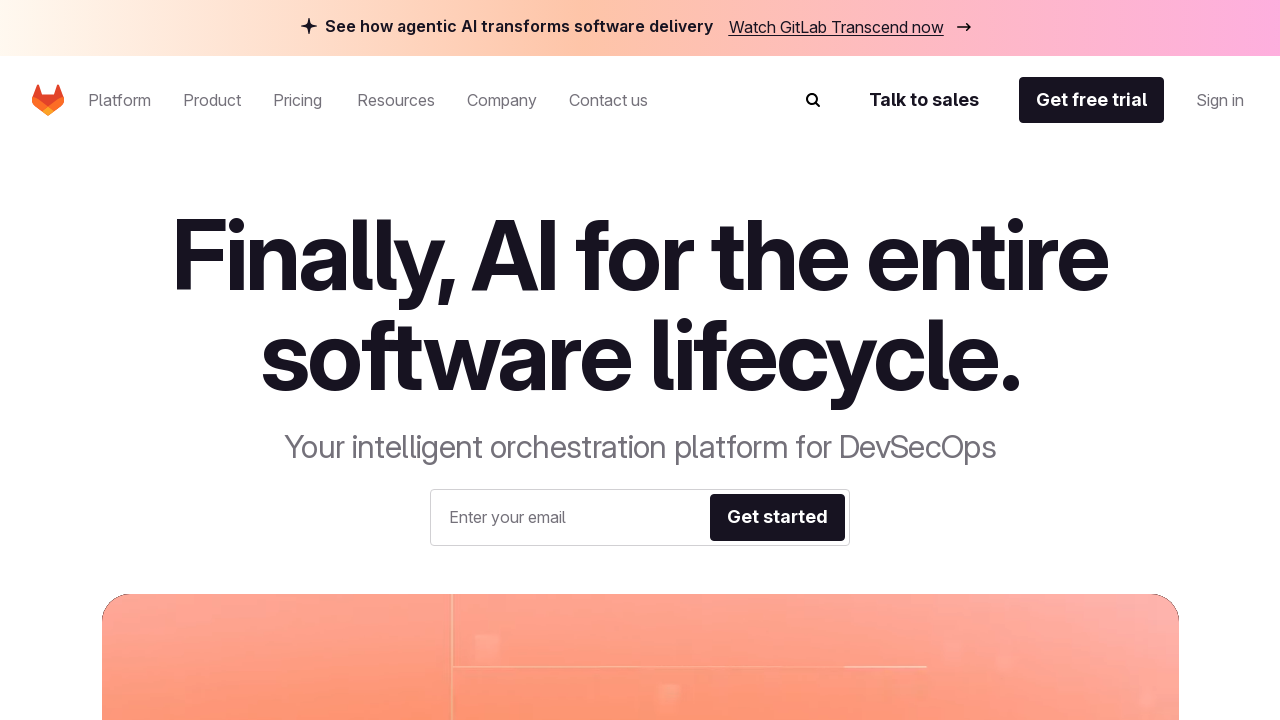